Tests context menu functionality by navigating to the context menu page and performing a right-click action on a specific element

Starting URL: http://the-internet.herokuapp.com/

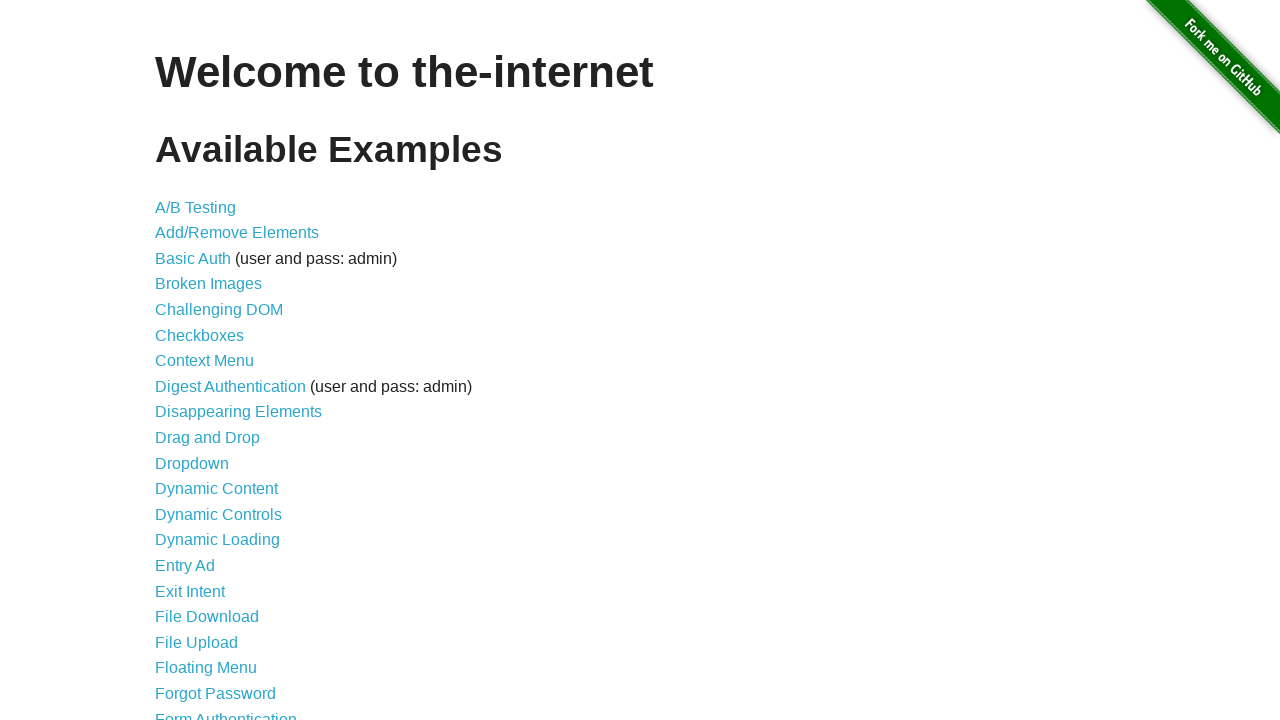

Clicked on the context menu link at (204, 361) on a[href='/context_menu']
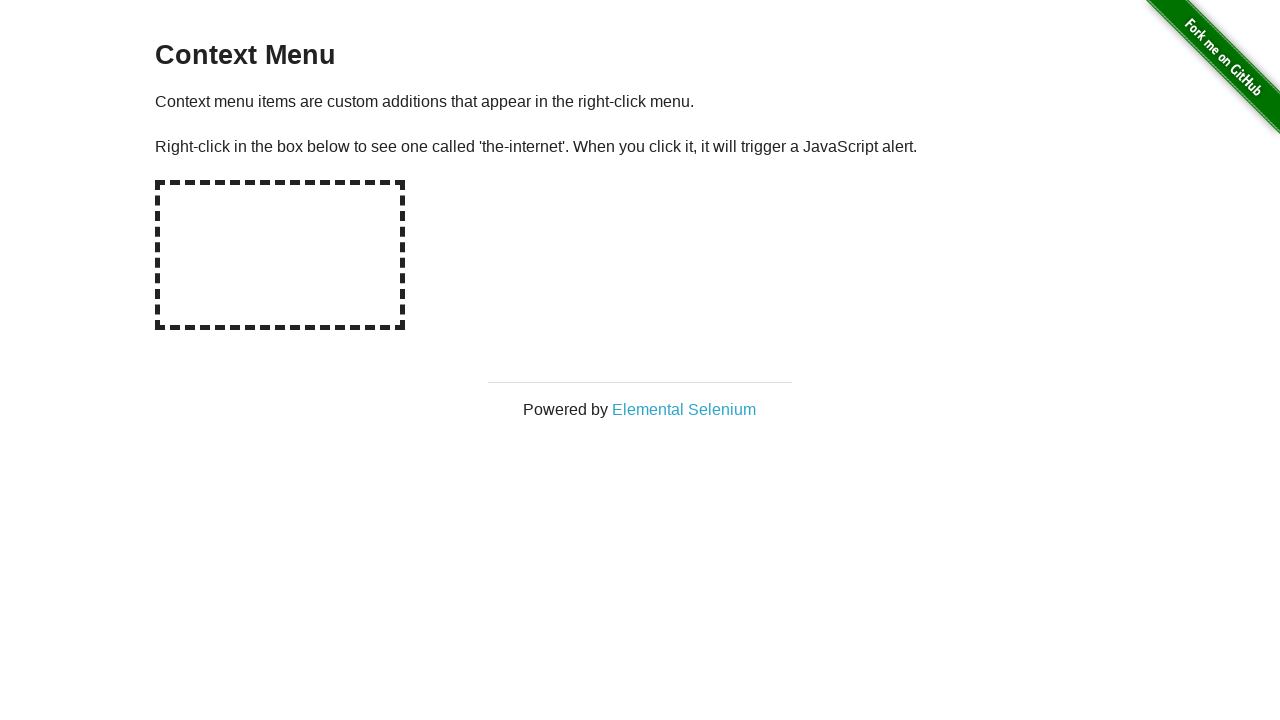

Context menu page loaded and hot-spot element is visible
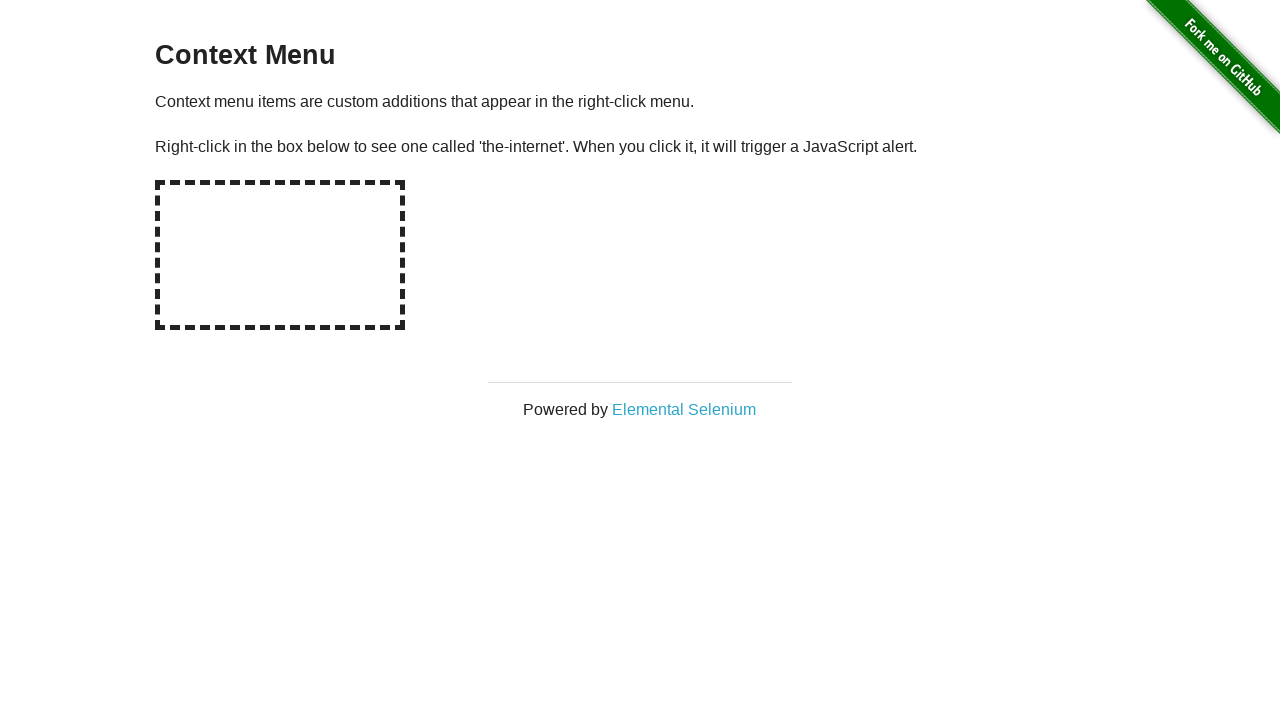

Right-clicked on the hot-spot element to trigger context menu at (280, 255) on #hot-spot
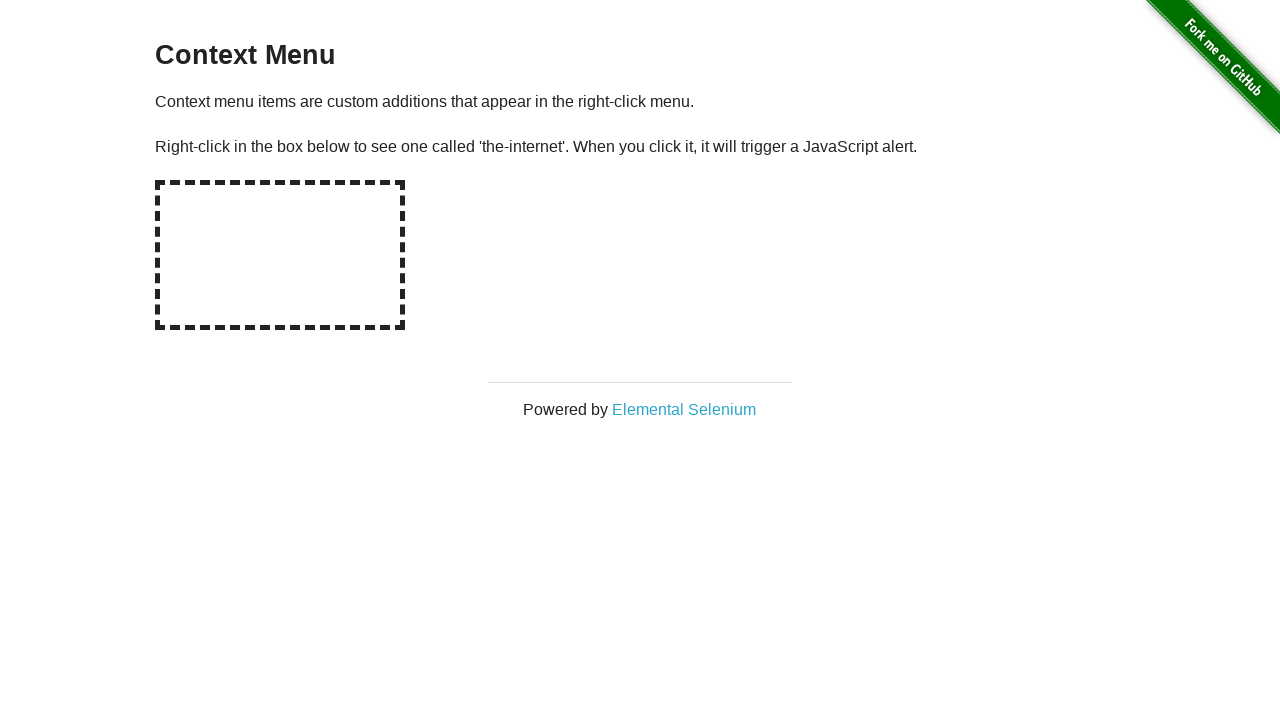

Accepted the alert dialog that appeared after right-click
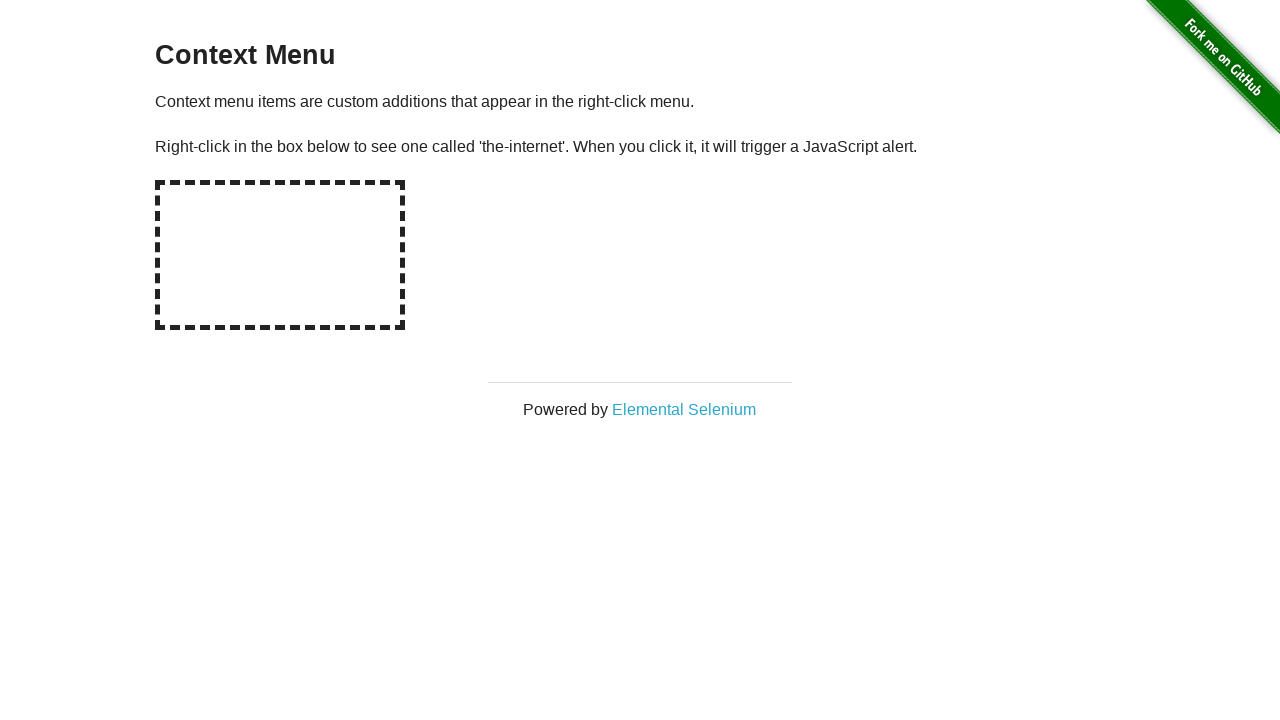

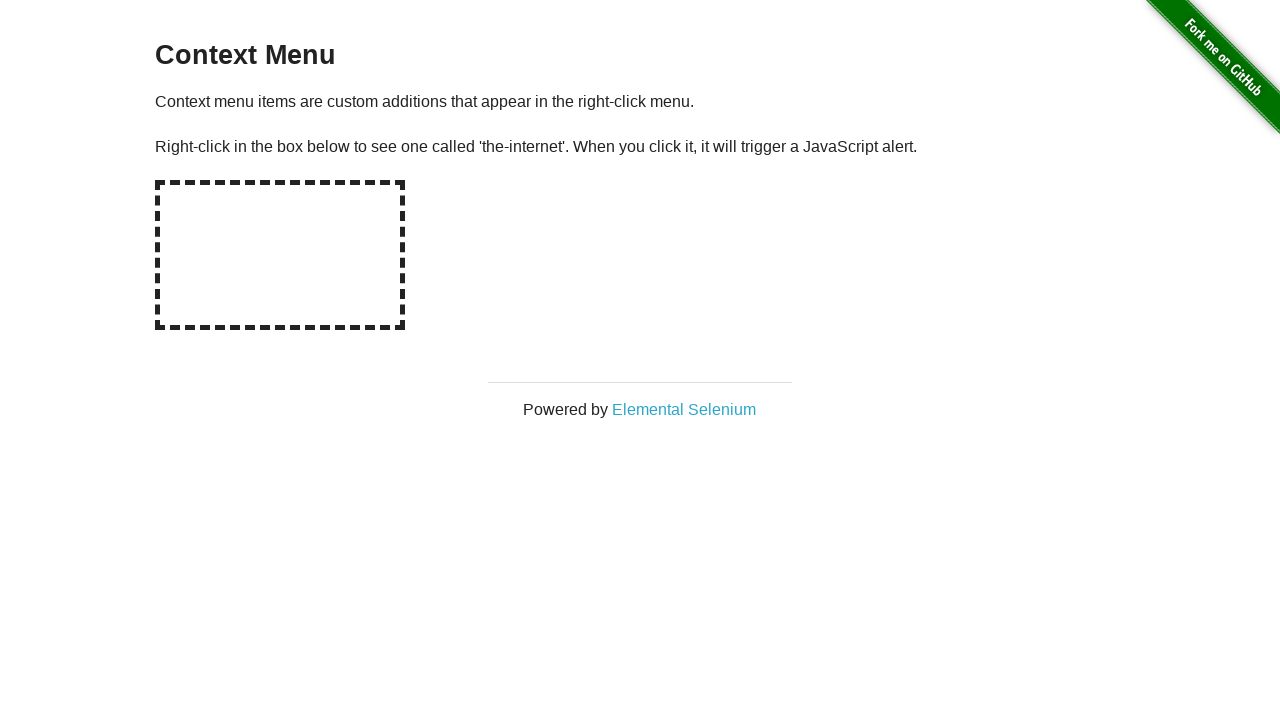